Tests navigation to the My Account page by clicking the My Account link and verifying the page title matches the expected value.

Starting URL: https://alchemy.hguy.co/lms/

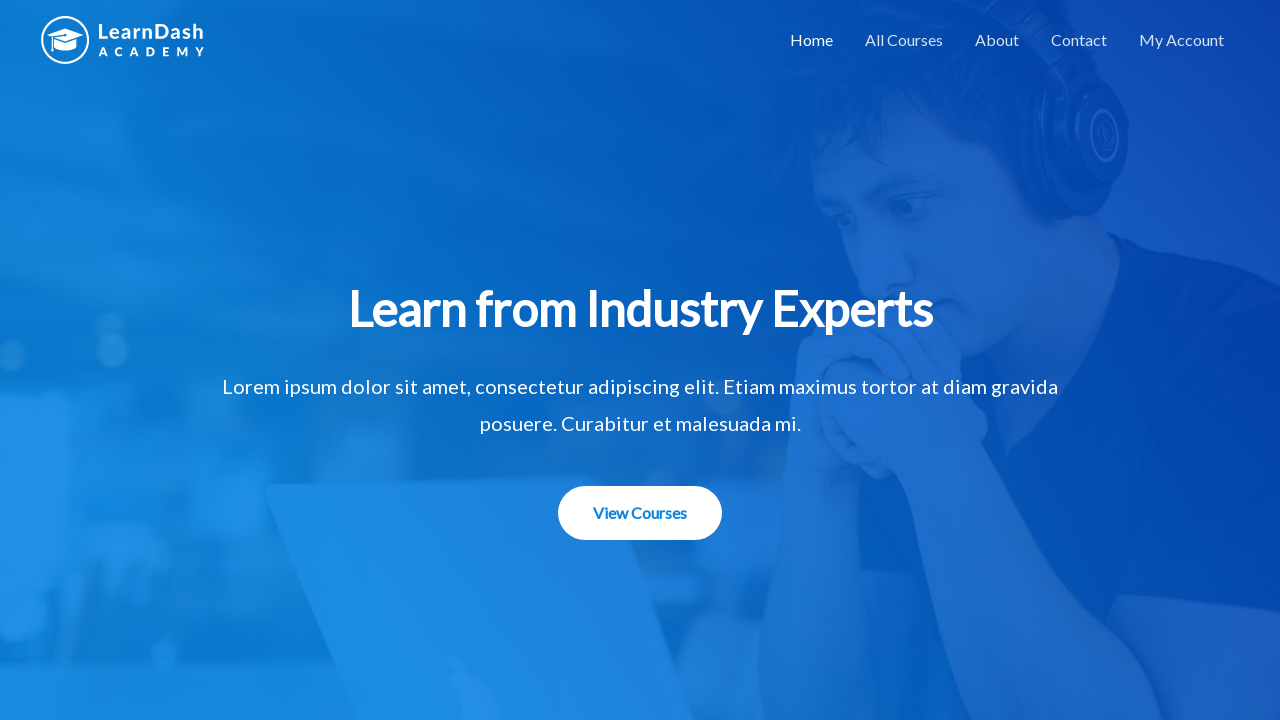

Clicked on 'My Account' link at (1182, 40) on text=My Account
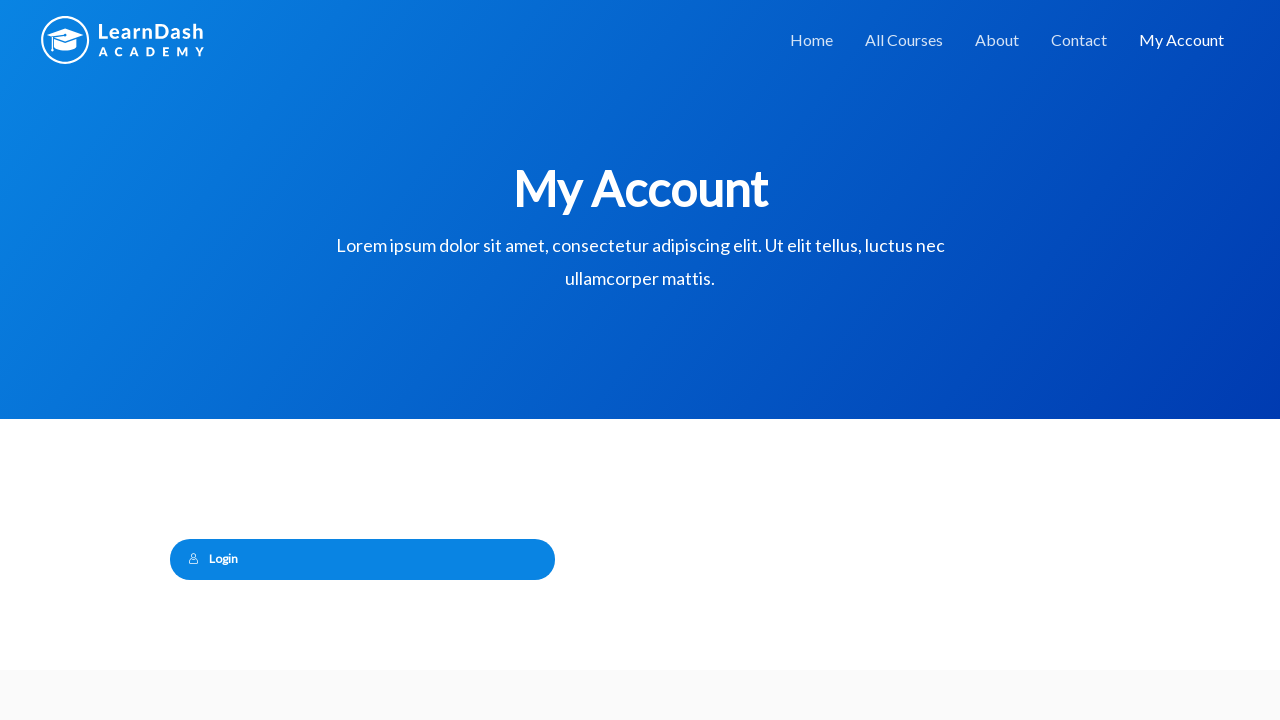

Page loaded and DOM content rendered
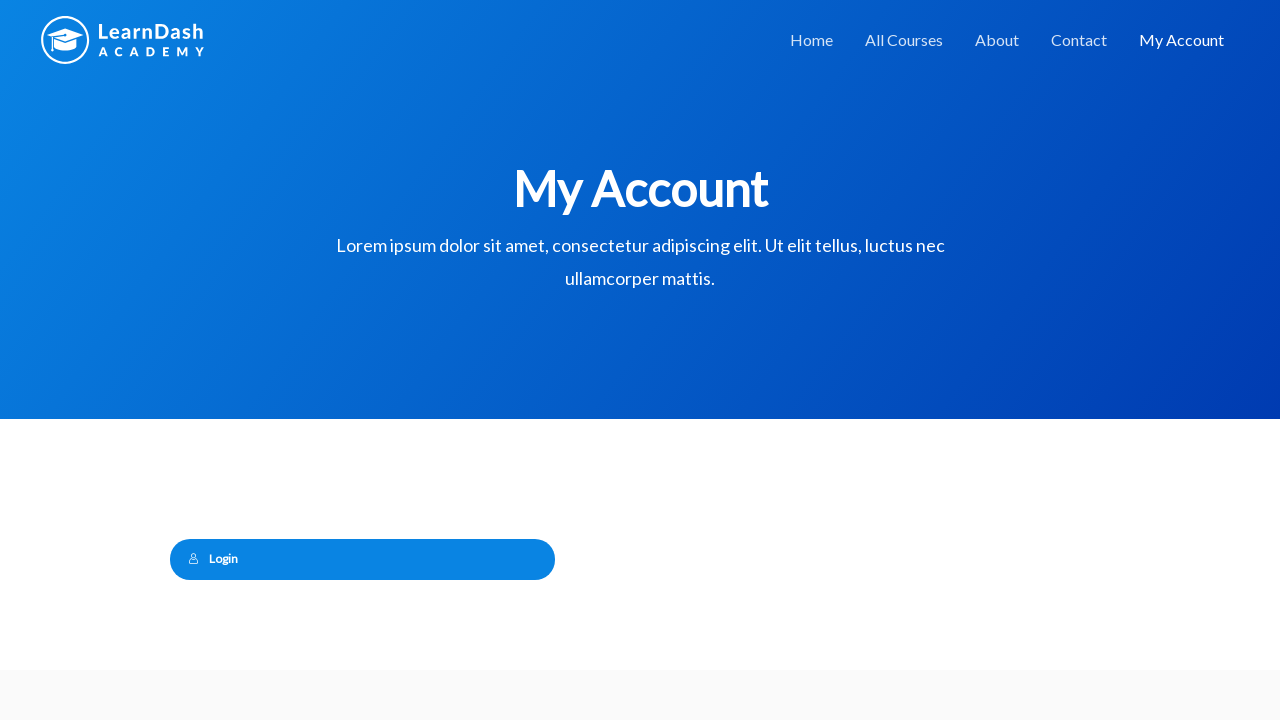

Verified page title matches 'My Account – Alchemy LMS'
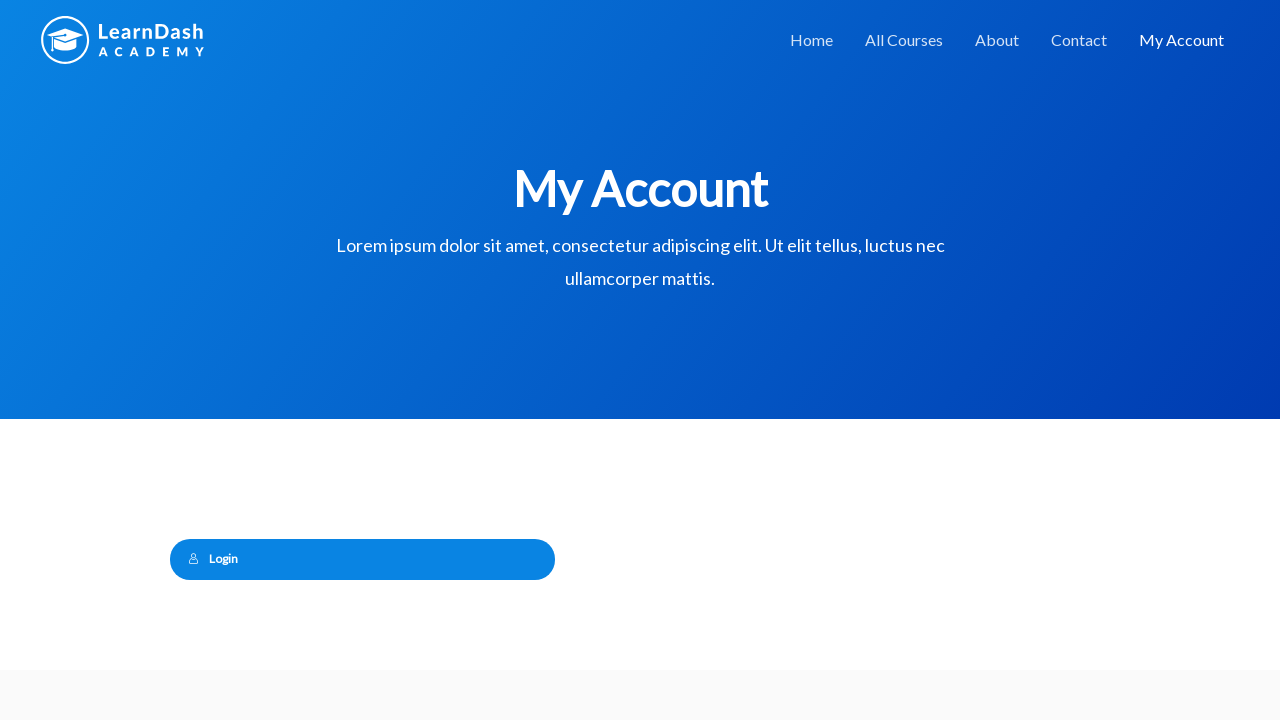

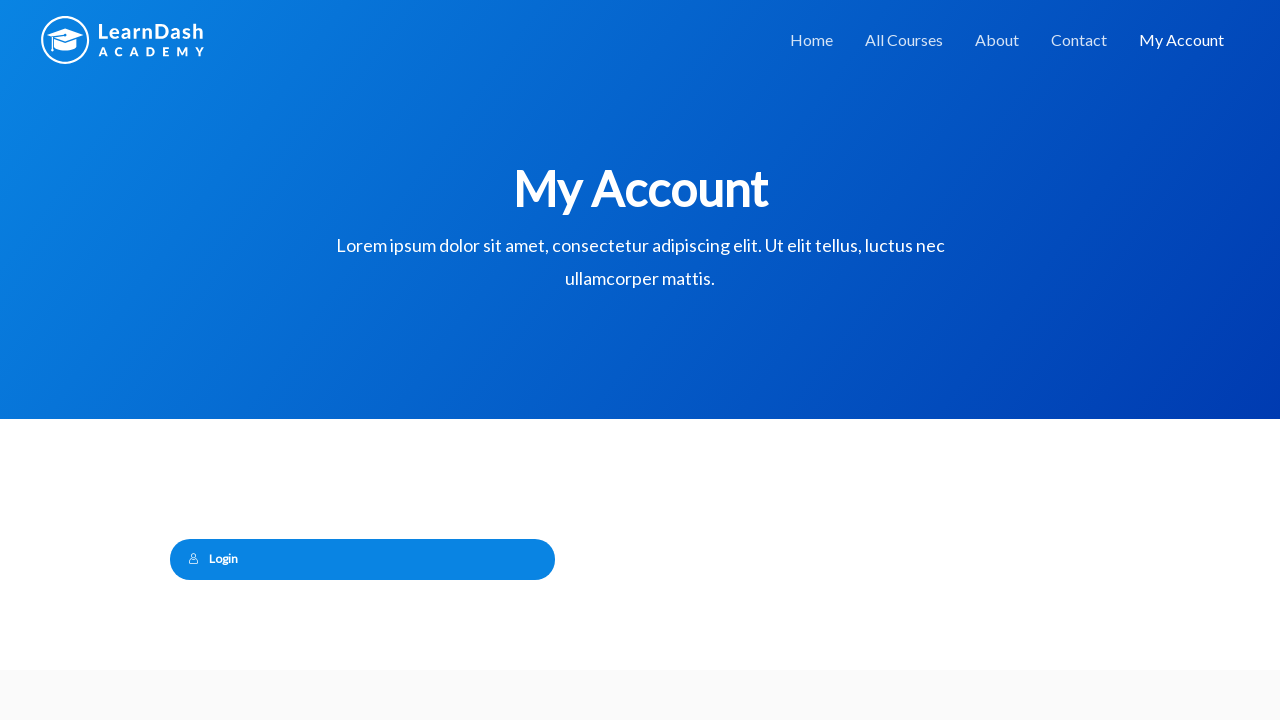